Tests opening a new browser tab, navigating to a different URL in that tab, and verifying that two window handles exist

Starting URL: https://the-internet.herokuapp.com/windows

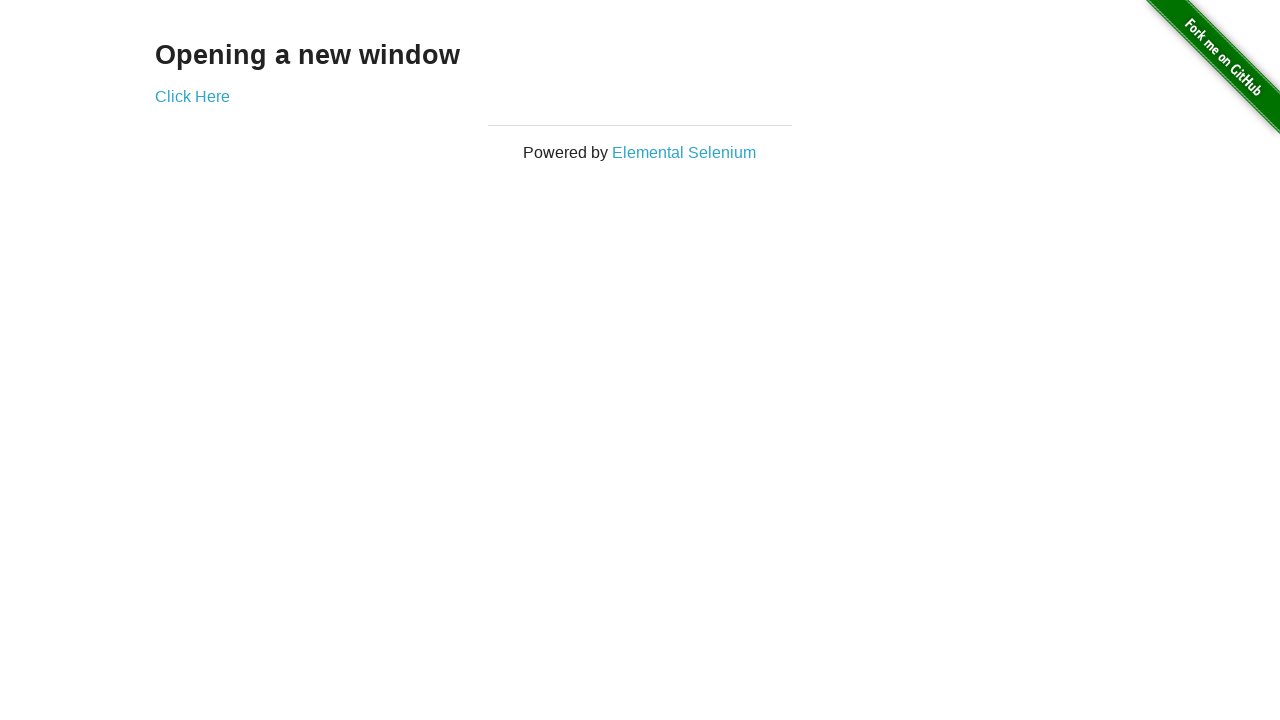

Opened a new browser tab
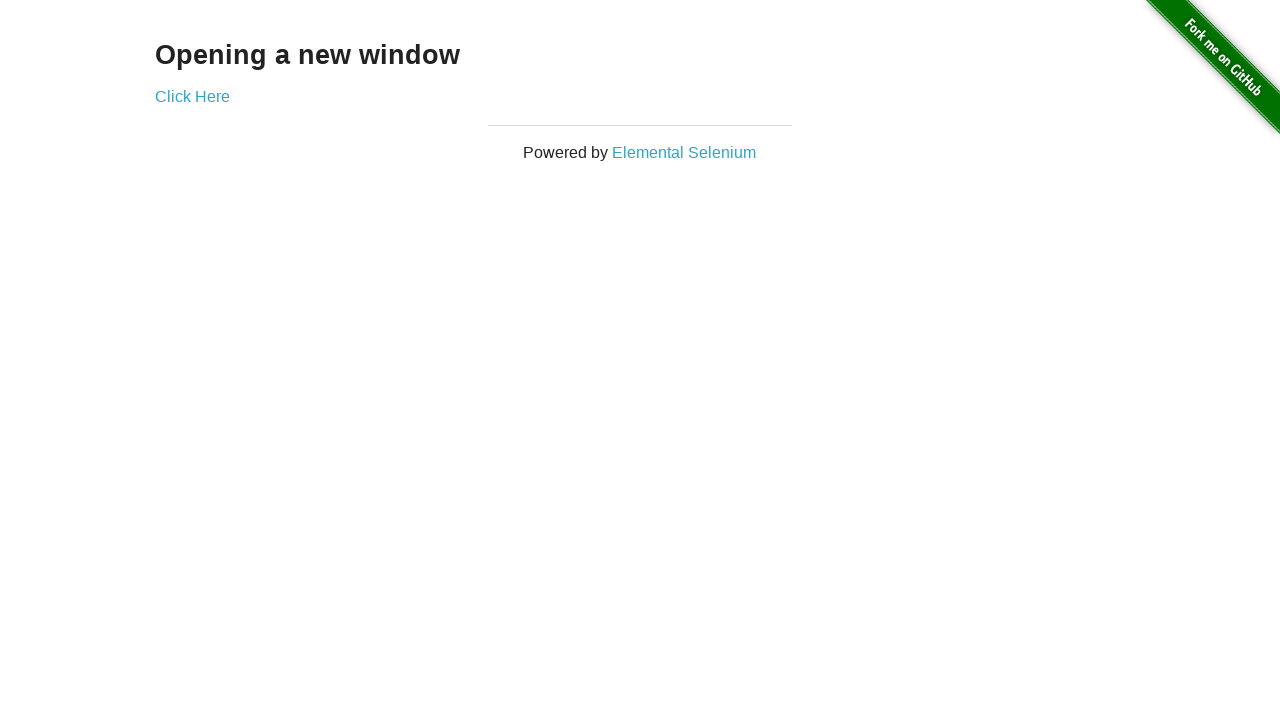

Navigated new tab to https://the-internet.herokuapp.com/typos
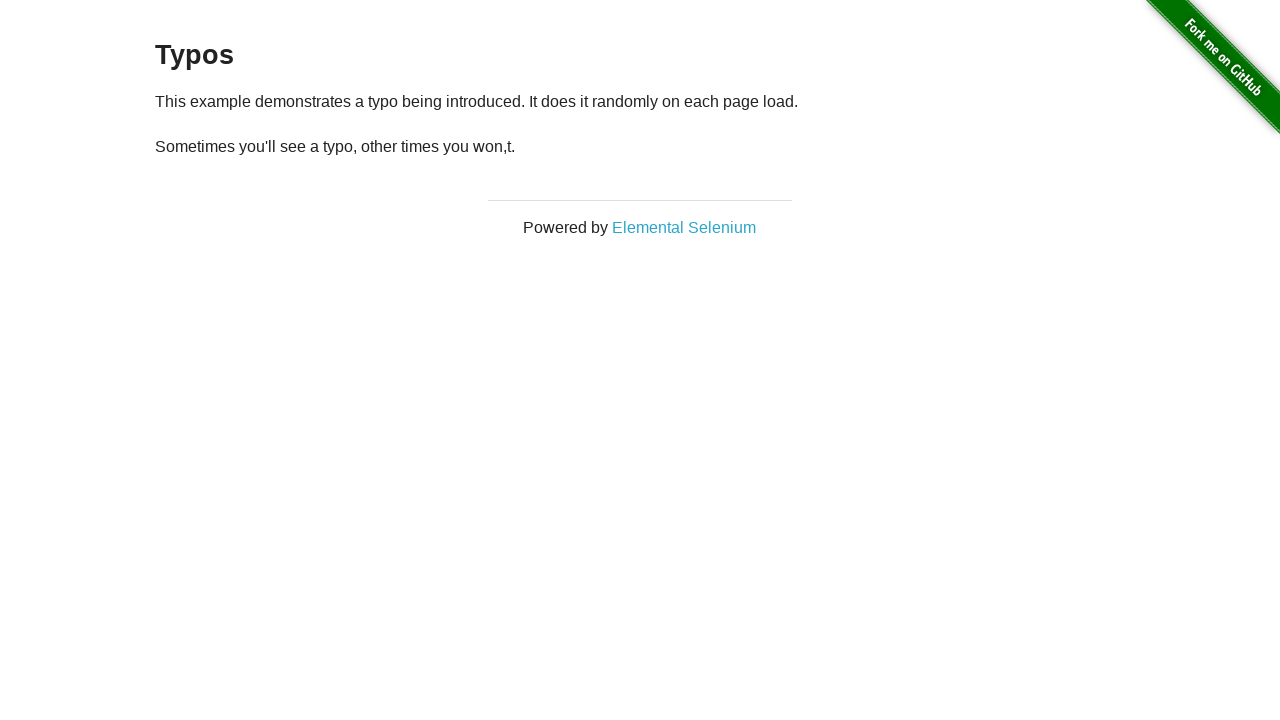

Verified that two window handles (pages) exist
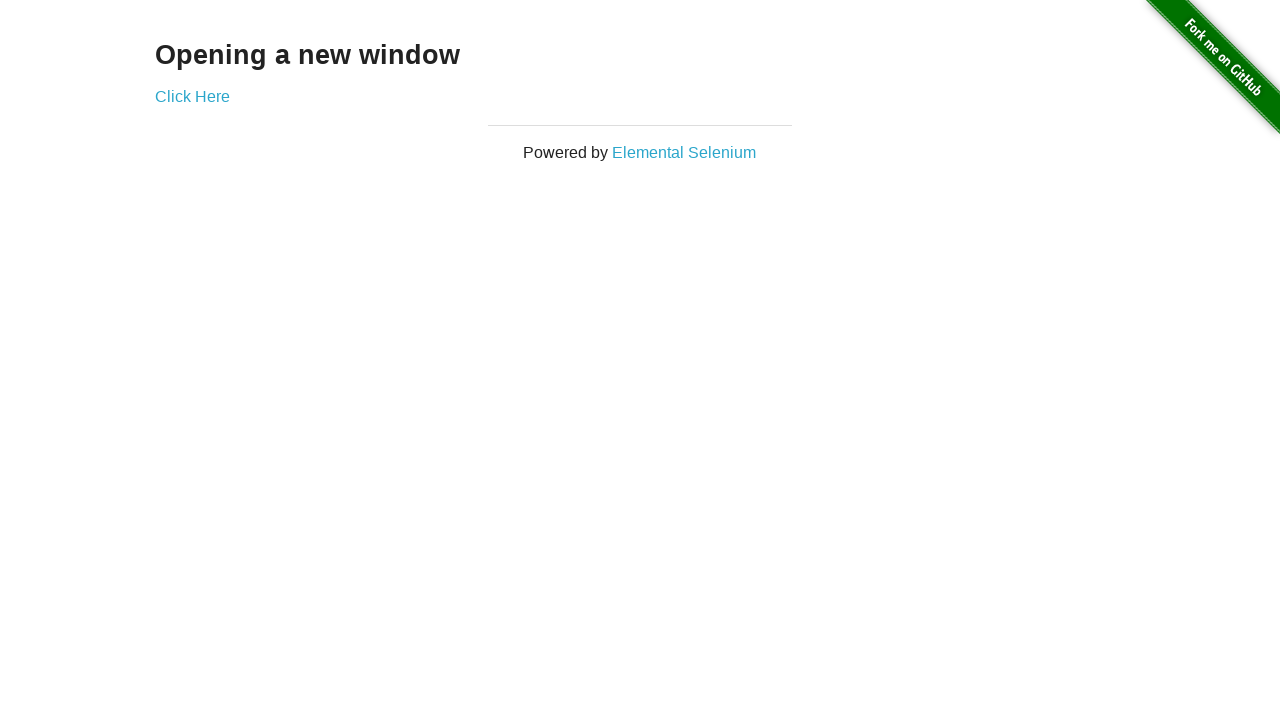

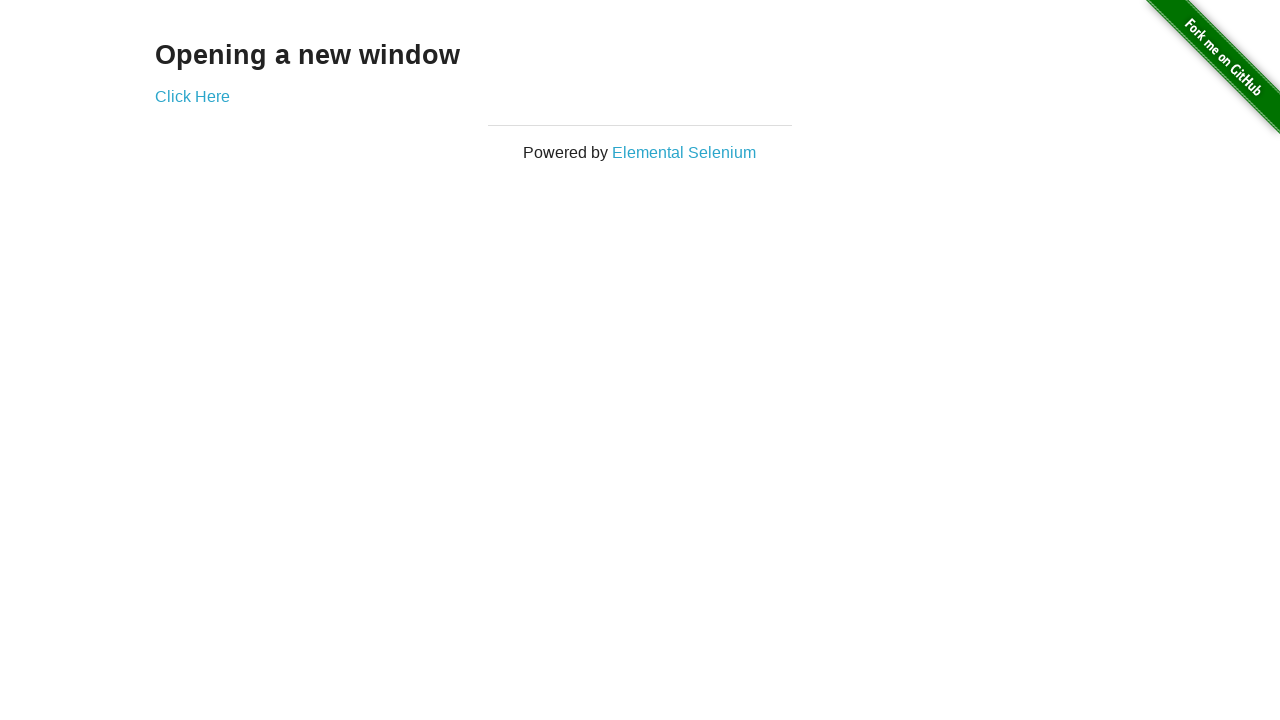